Tests prompt alert functionality by clicking a button to trigger a prompt alert, entering text into it, accepting it, and verifying the input was processed correctly

Starting URL: https://www.leafground.com/alert.xhtml

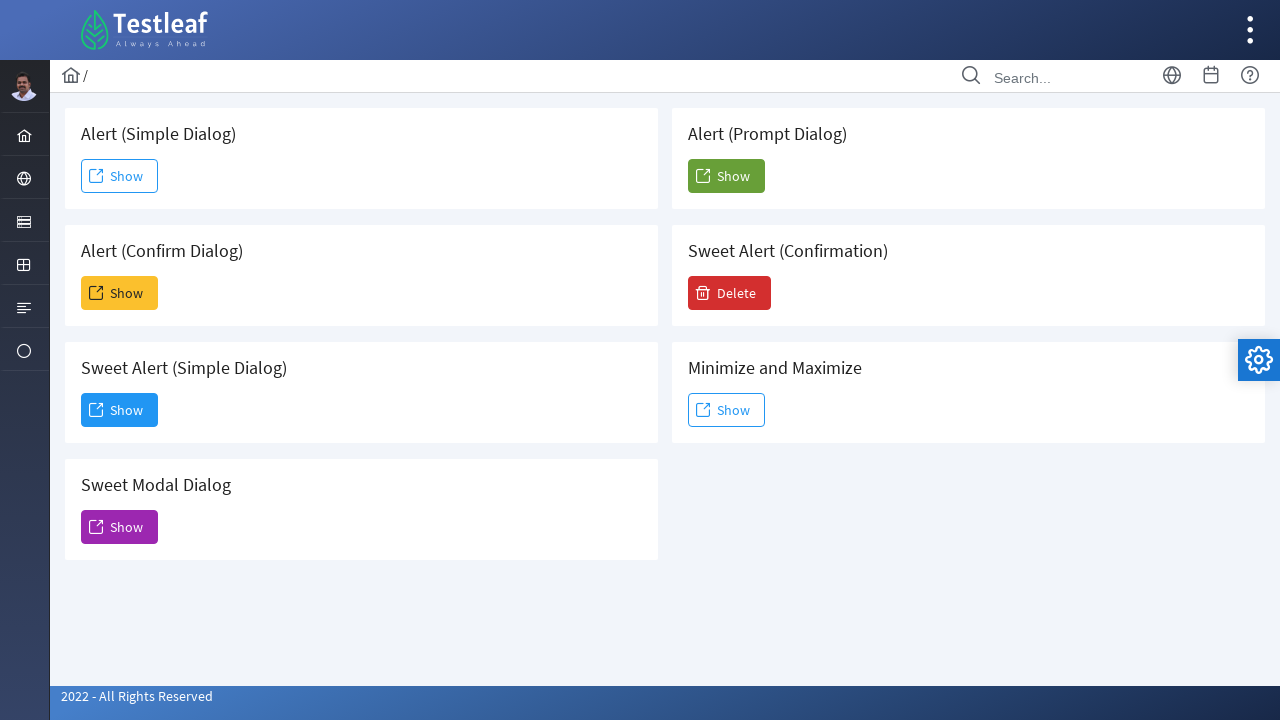

Clicked the prompt alert trigger button at (703, 176) on xpath=//h5[contains(text(),'Prompt')]/following::span
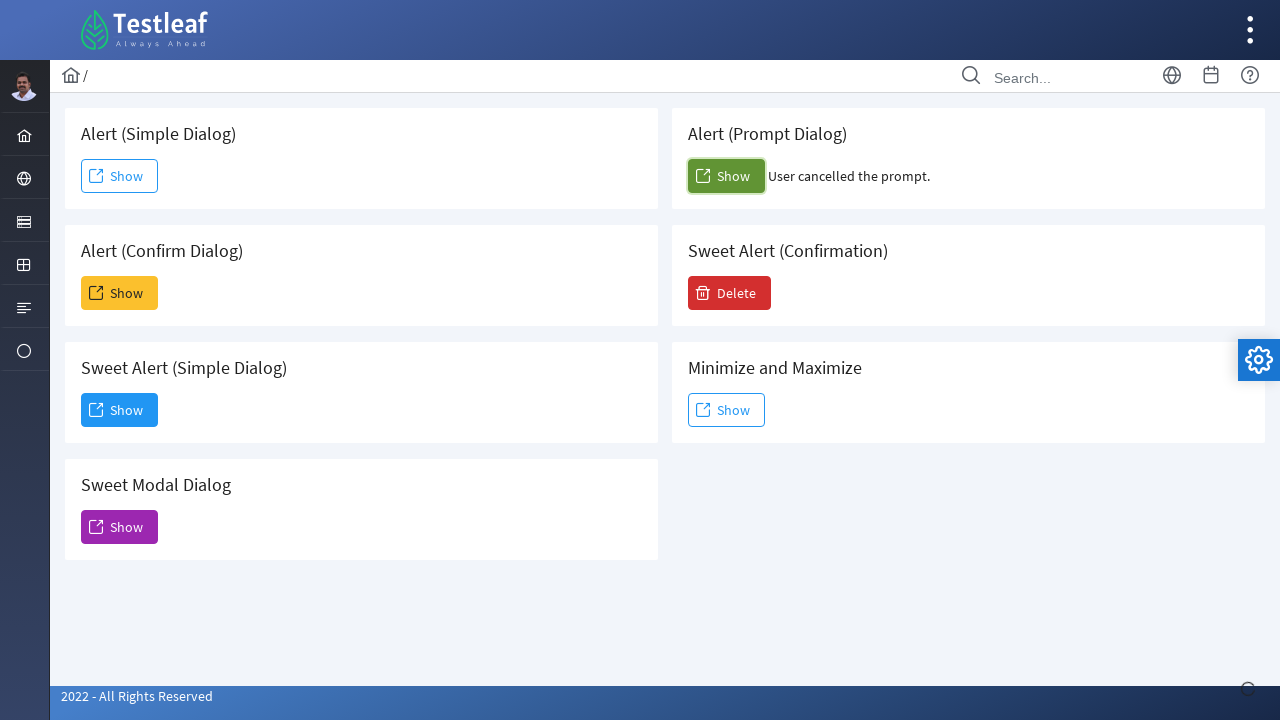

Set up dialog handler to accept prompt with 'TestUser123'
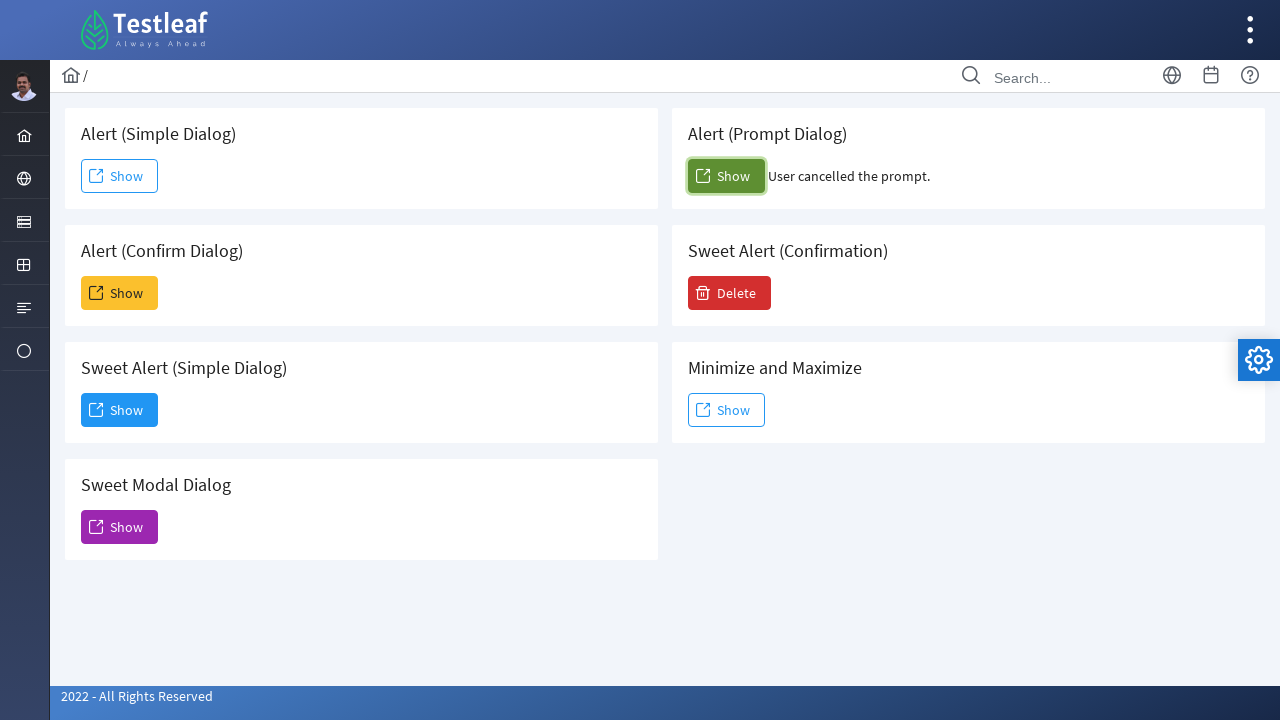

Waited for result message to appear
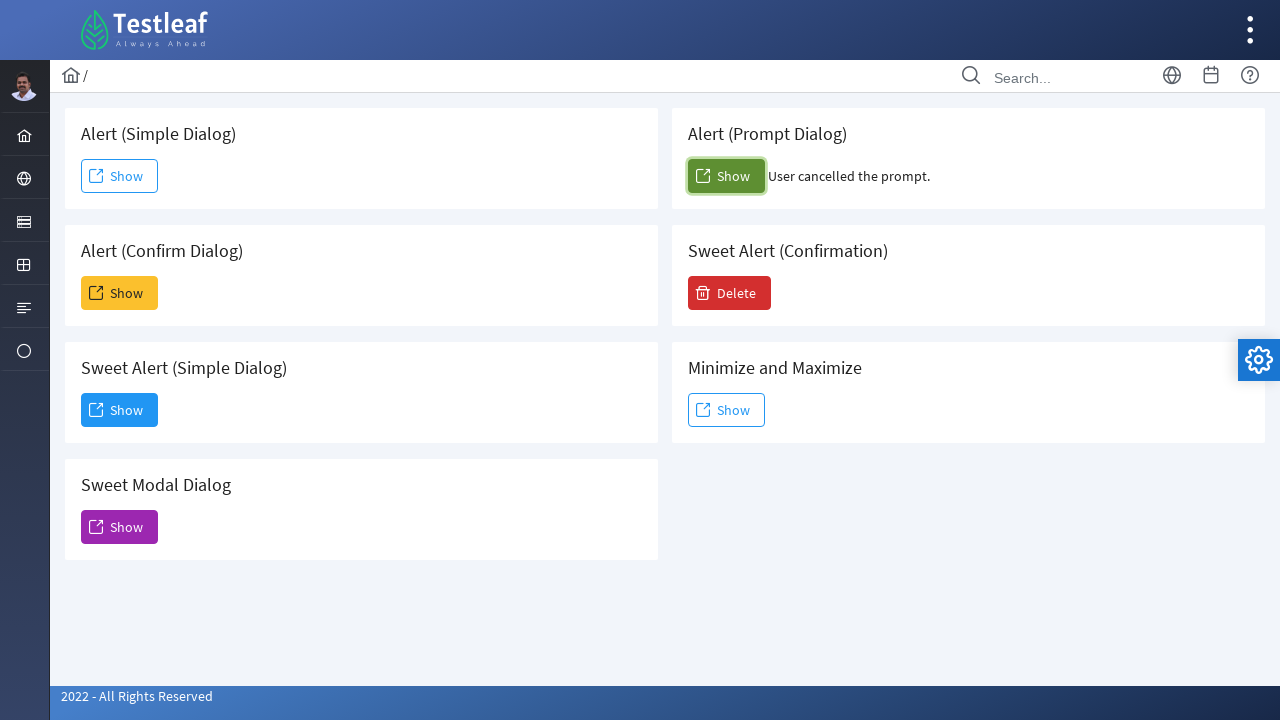

Retrieved result message text content
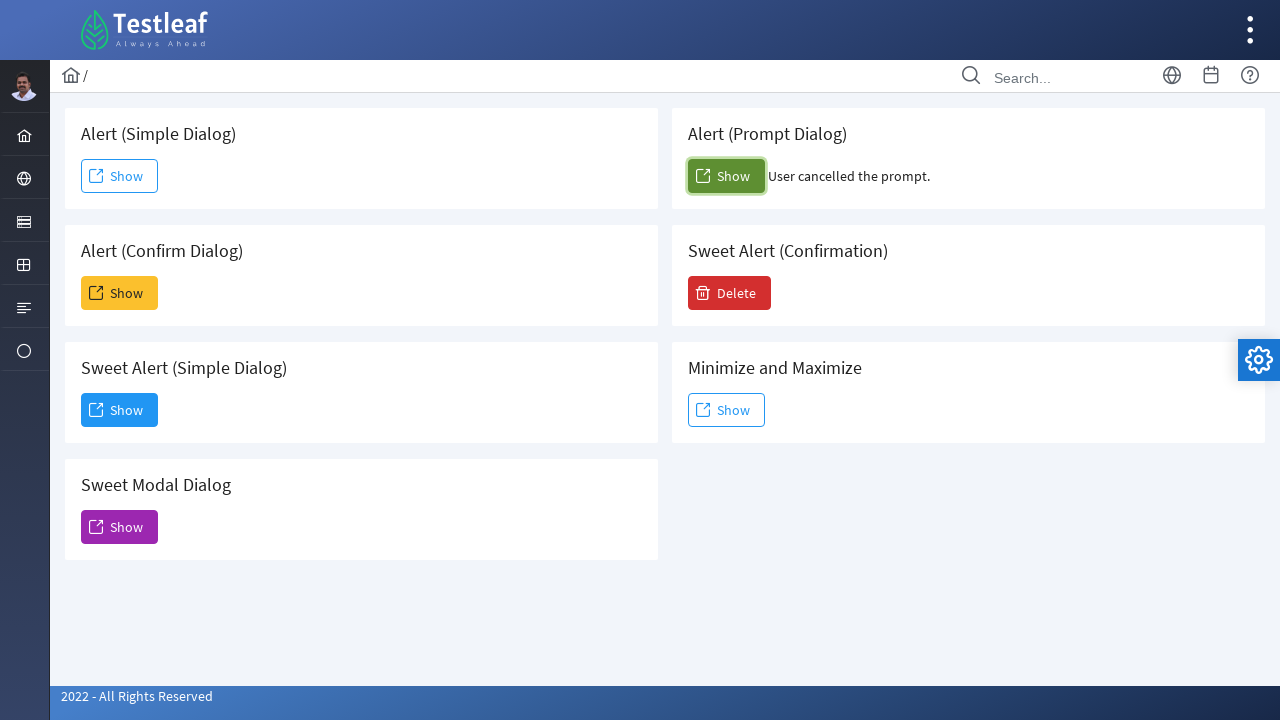

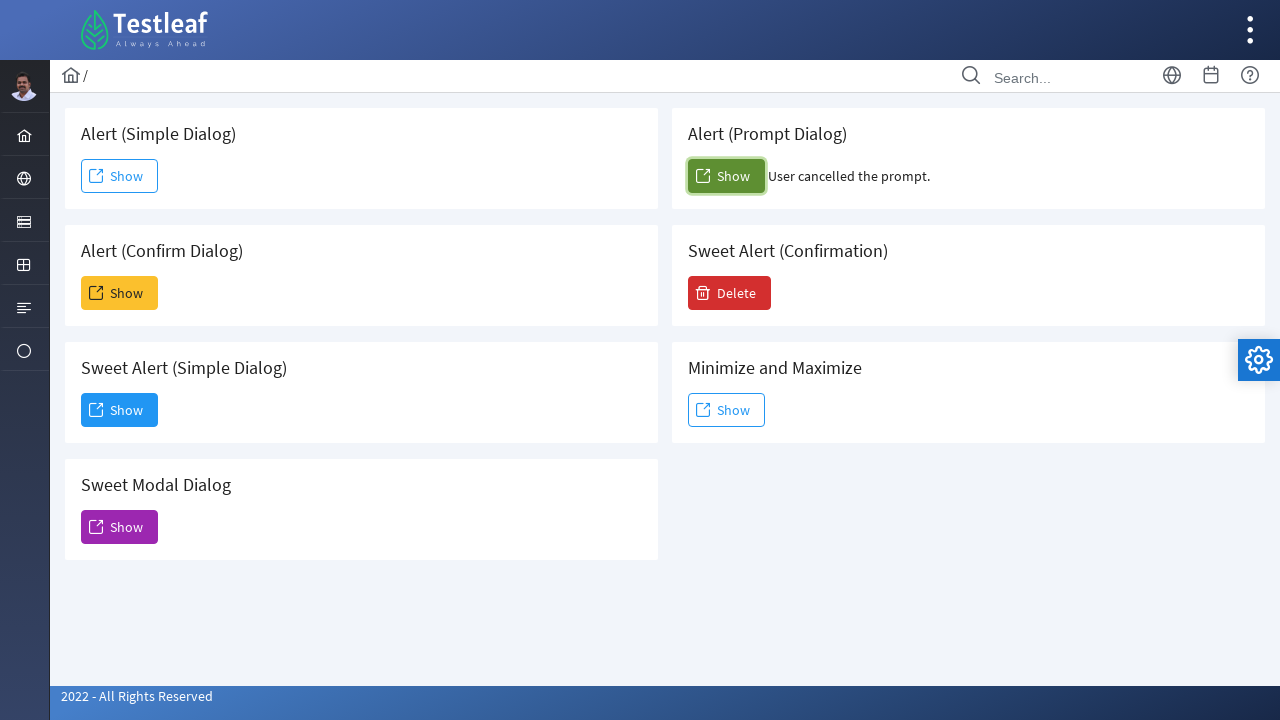